Verifies that the header element is present and displayed on the page

Starting URL: https://starylev.com.ua/

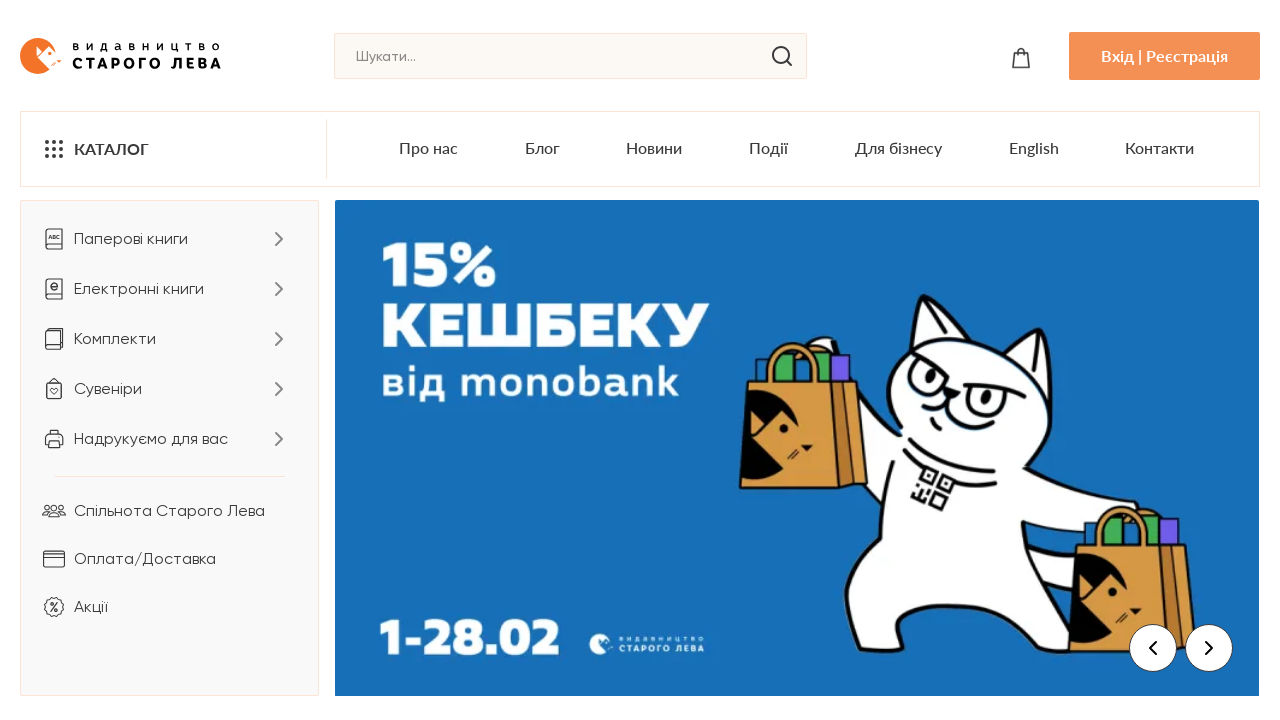

Navigated to https://starylev.com.ua/
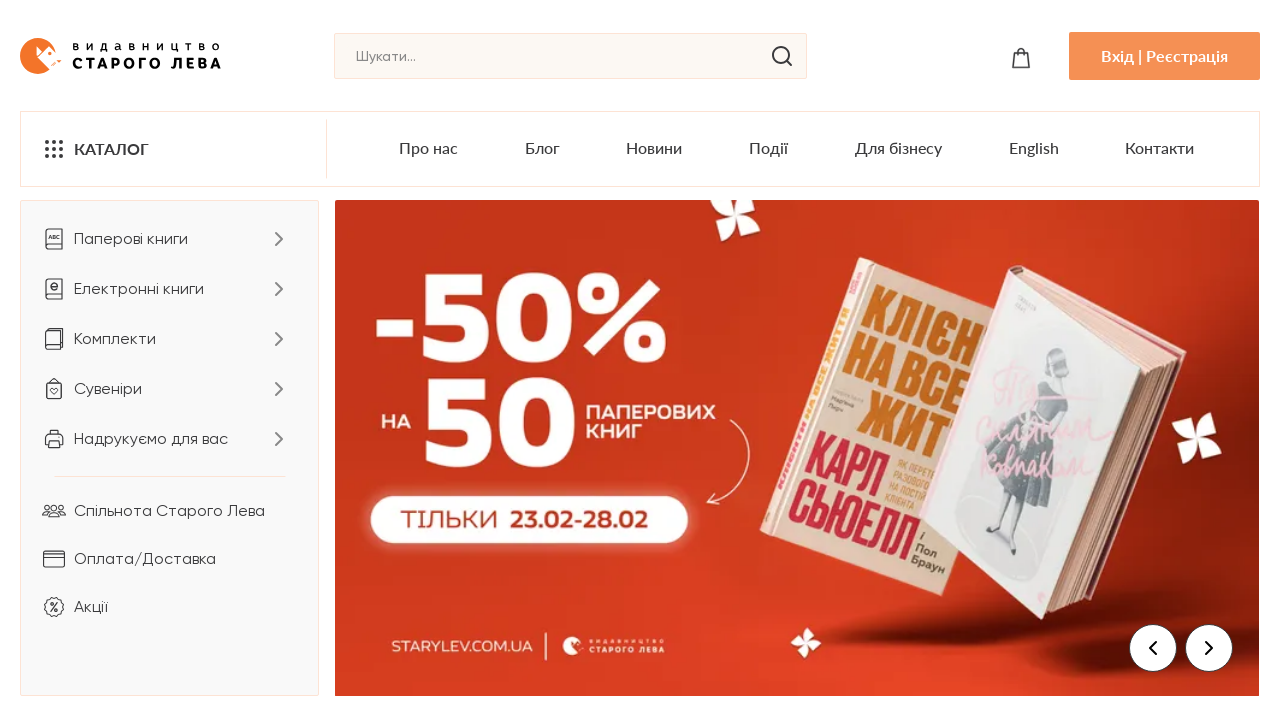

Located header element on the page
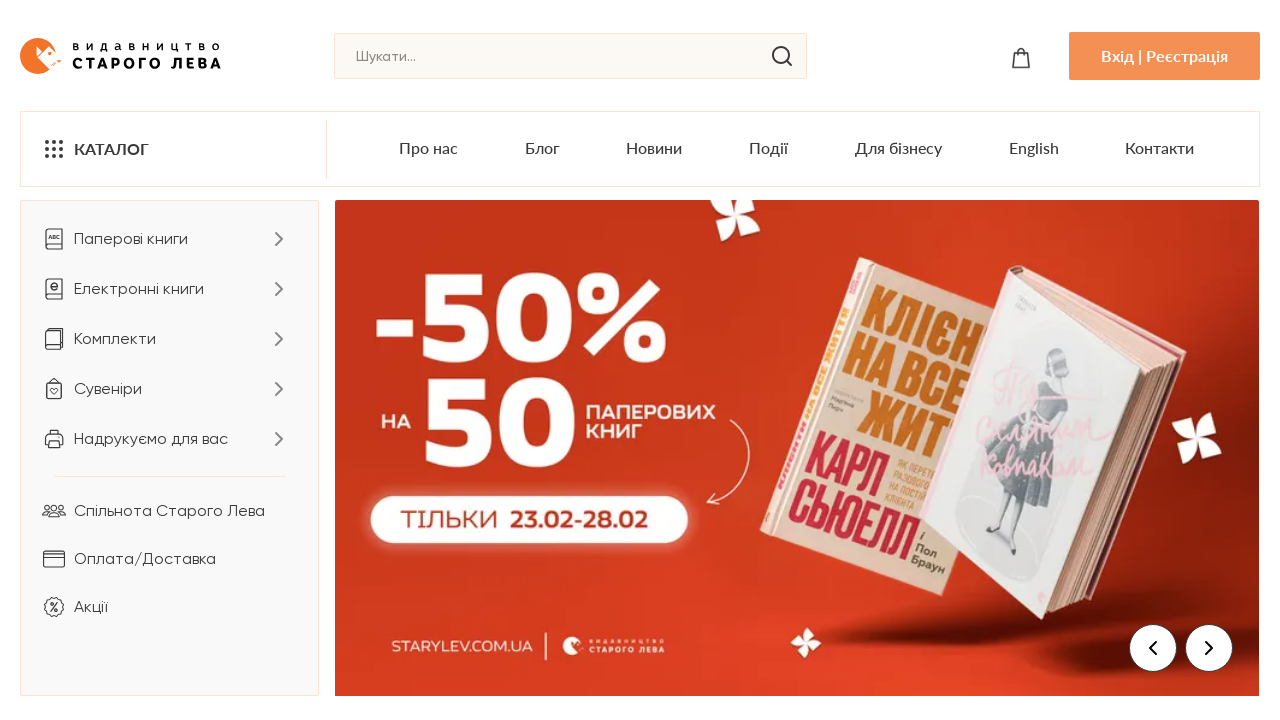

Verified that header element is visible
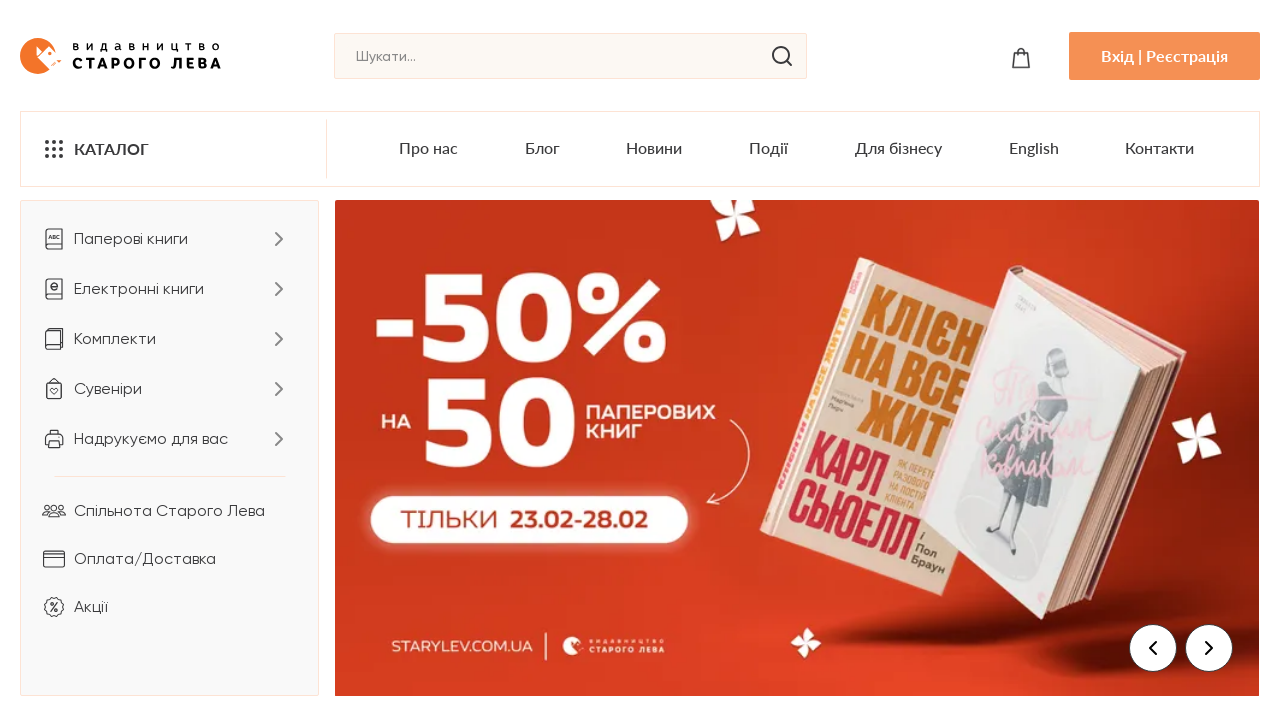

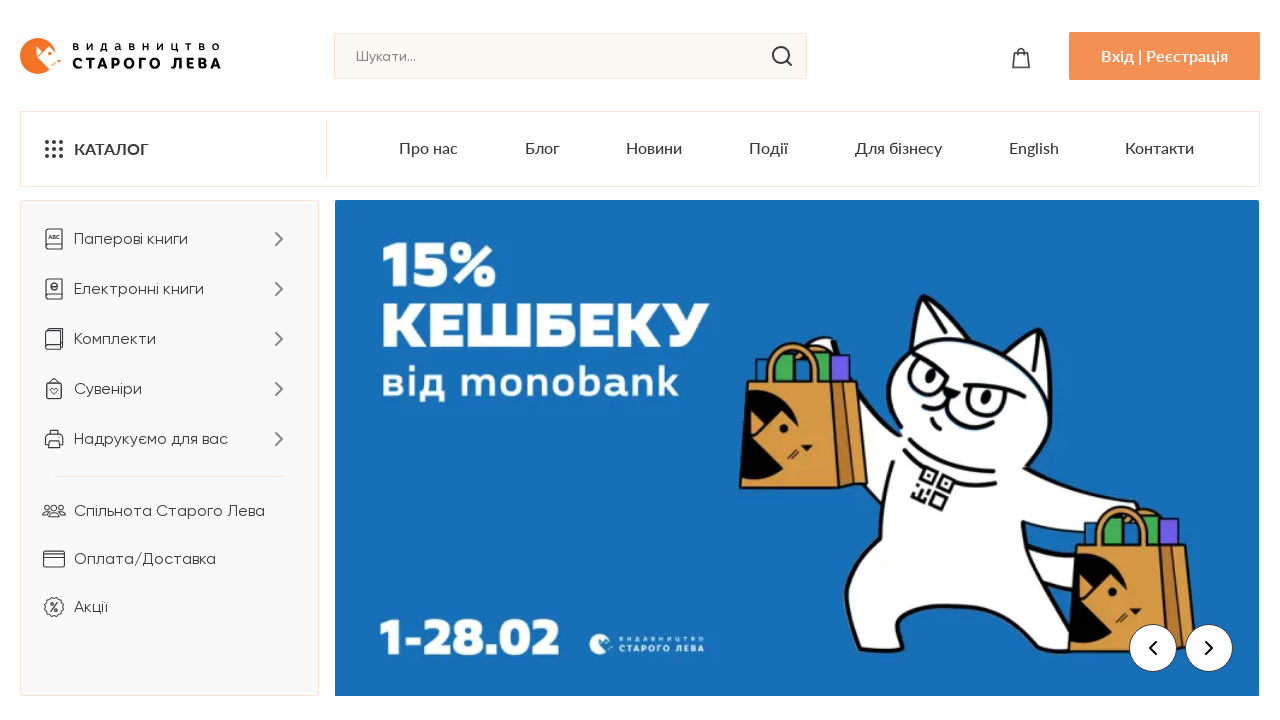